Completes a web form by filling in personal information fields (first name, last name, job title), selecting education level, gender, and experience from dropdowns/radio buttons, entering a date, and submitting the form.

Starting URL: https://formy-project.herokuapp.com/form

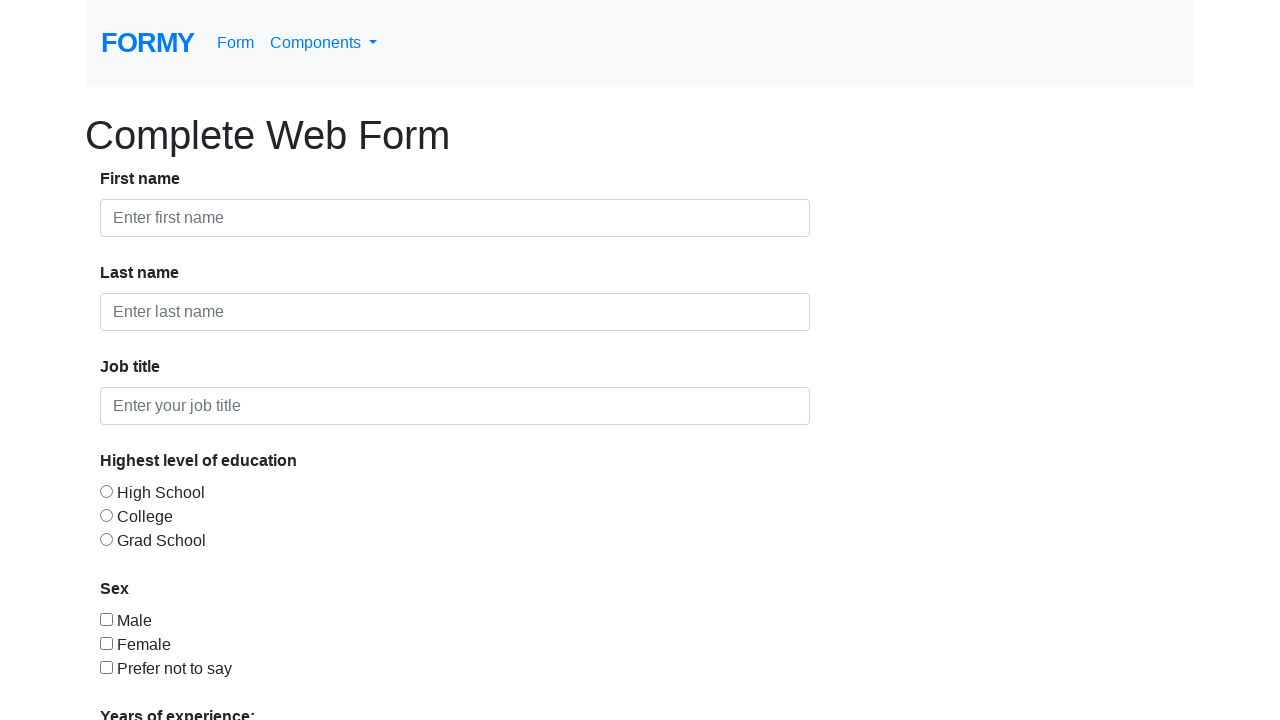

Filled first name field with 'Michael' on #first-name
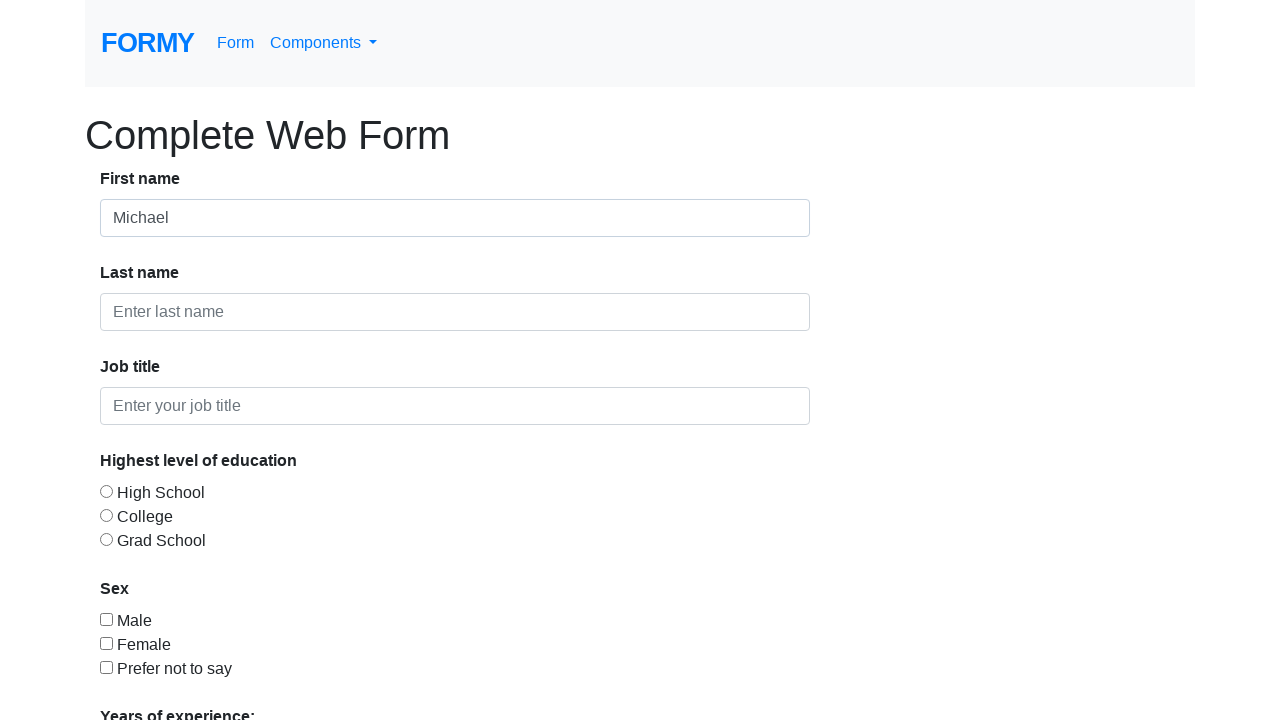

Filled last name field with 'Thompson' on #last-name
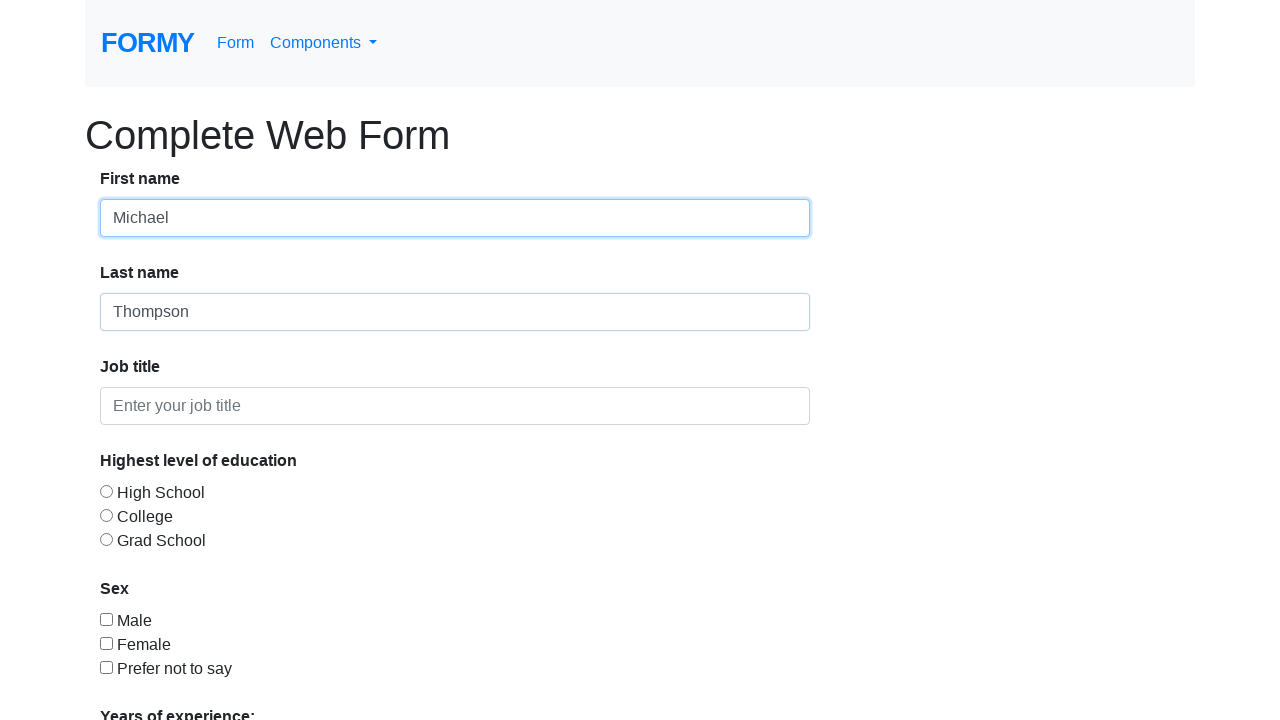

Filled job title field with 'Software Engineer' on #job-title
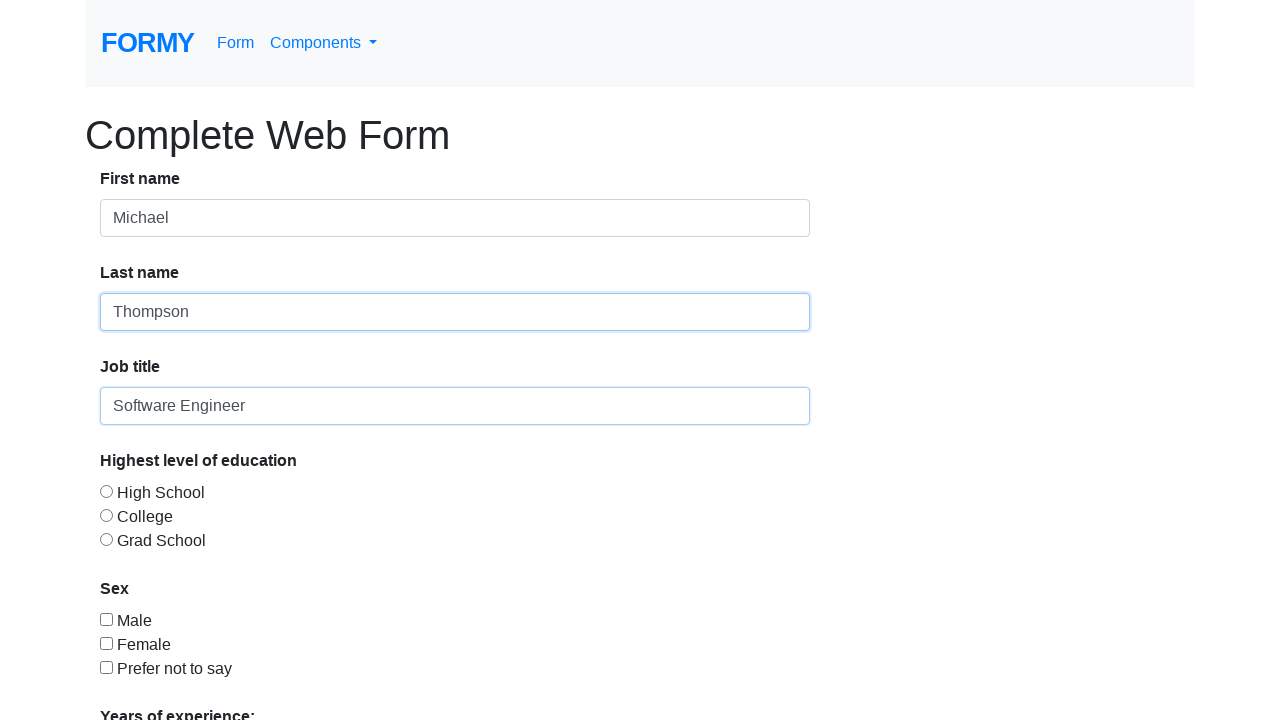

Selected College education level at (106, 515) on #radio-button-2
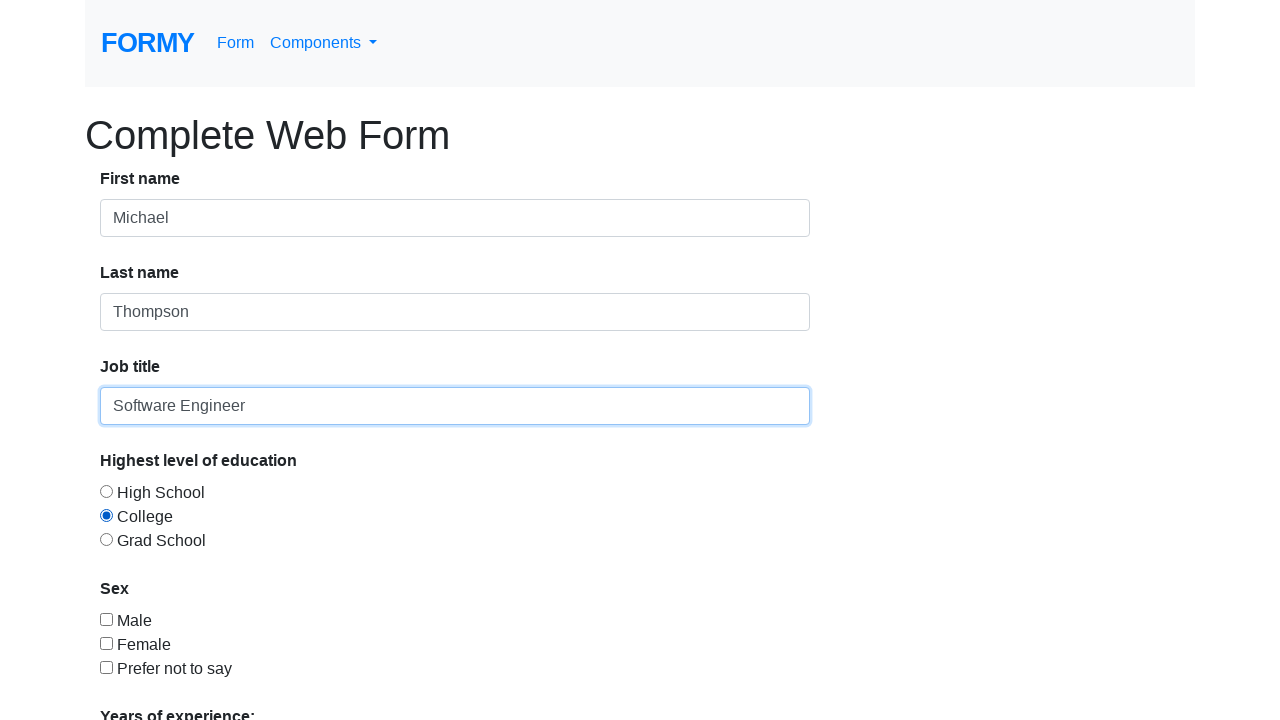

Selected Male gender at (106, 619) on #checkbox-1
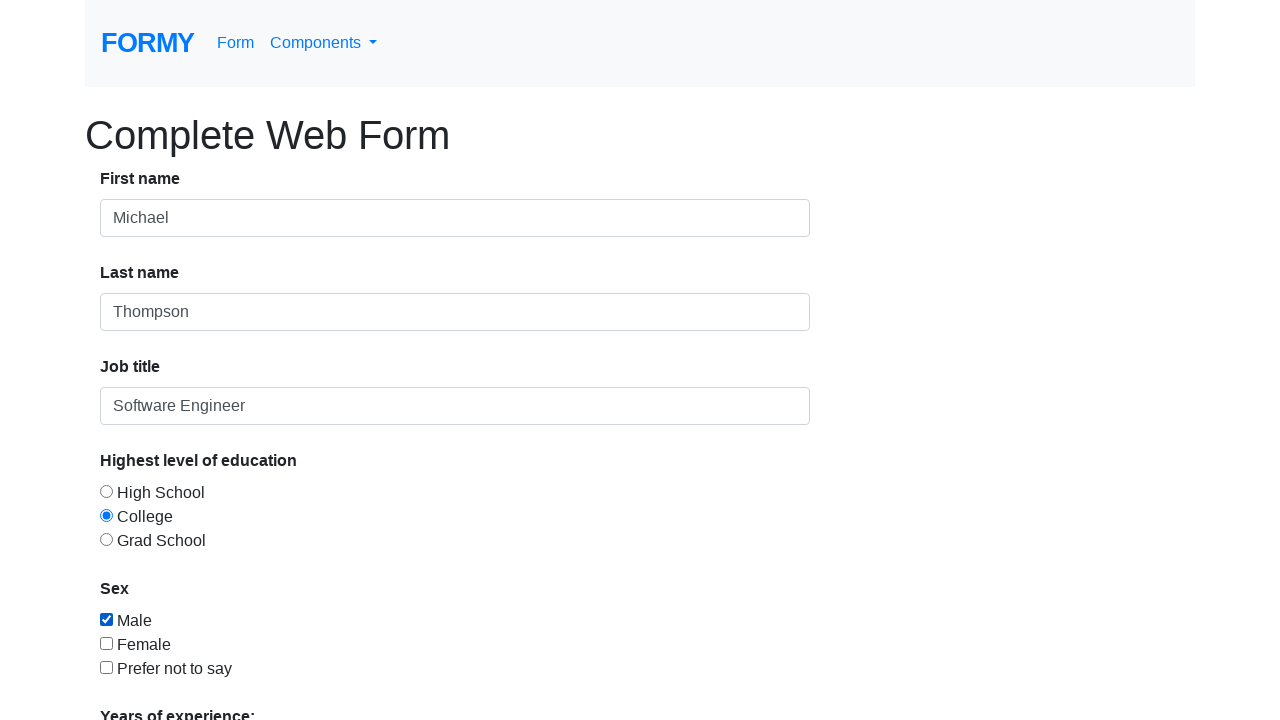

Selected 2-4 years experience from dropdown on select#select-menu
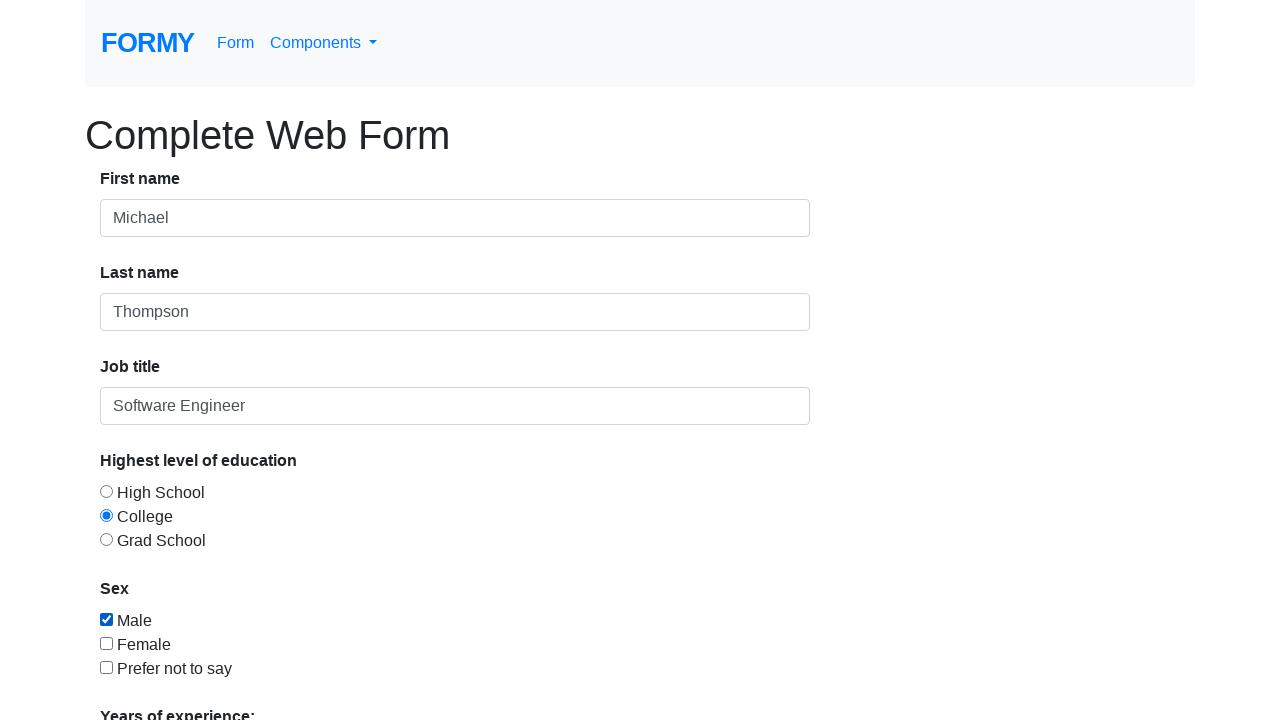

Filled date picker with '12/01/2024' on #datepicker
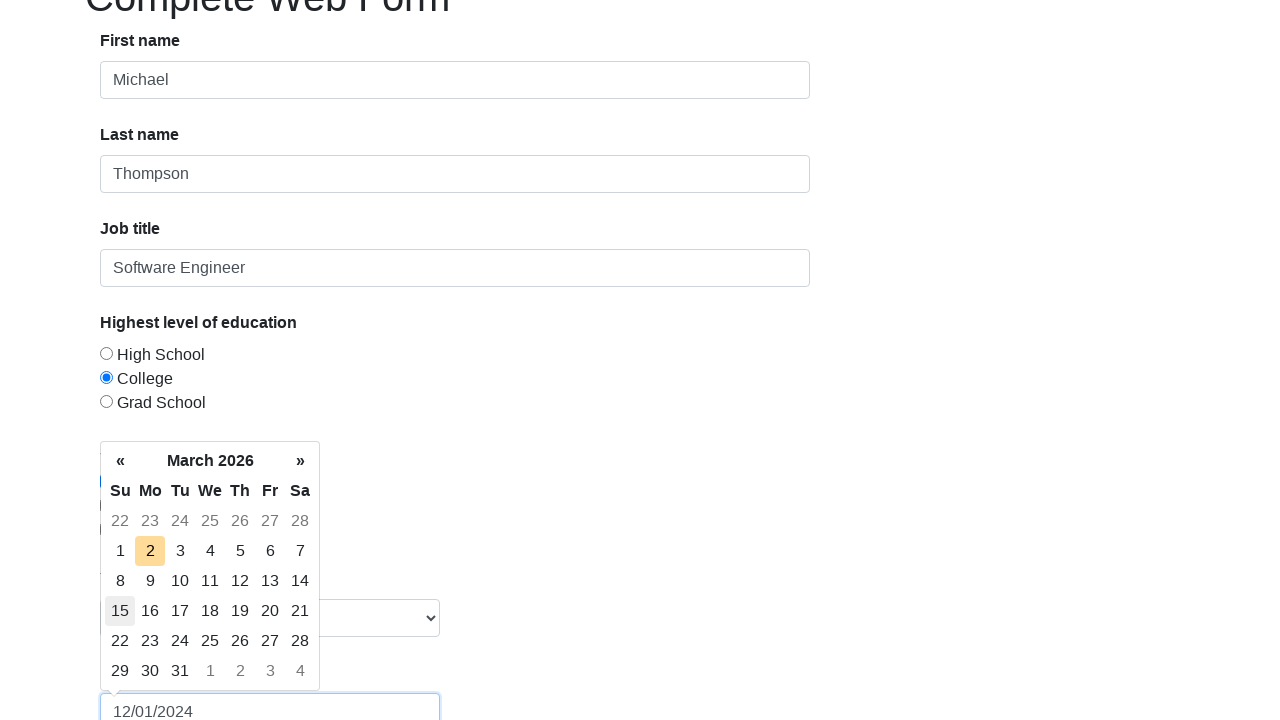

Pressed Enter to confirm date
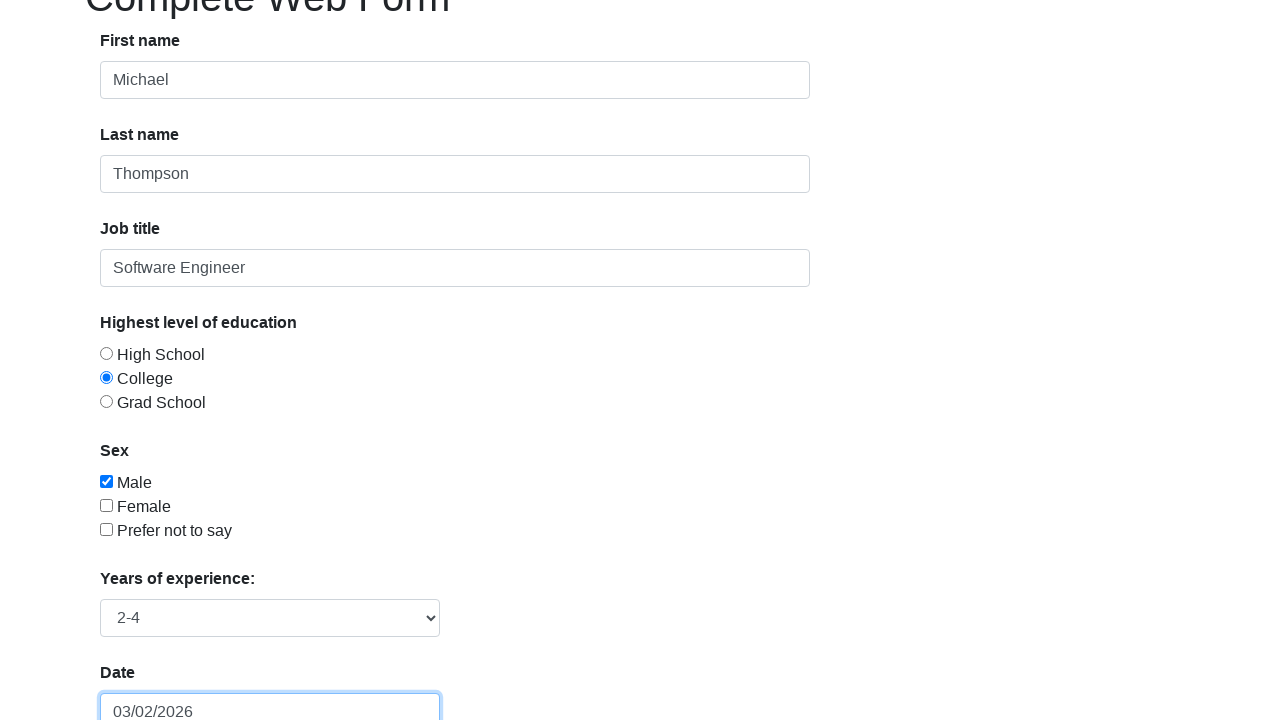

Waited 2 seconds for form to process
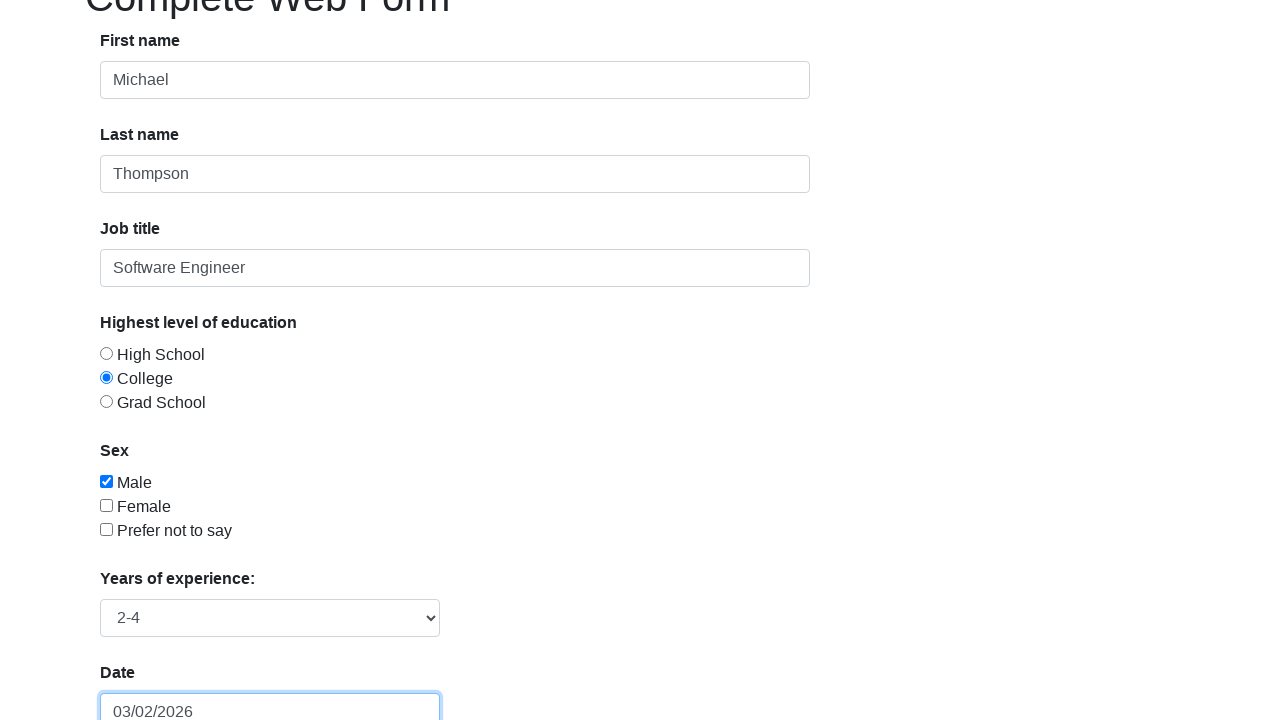

Clicked submit button to submit the form at (148, 680) on a.btn.btn-lg.btn-primary
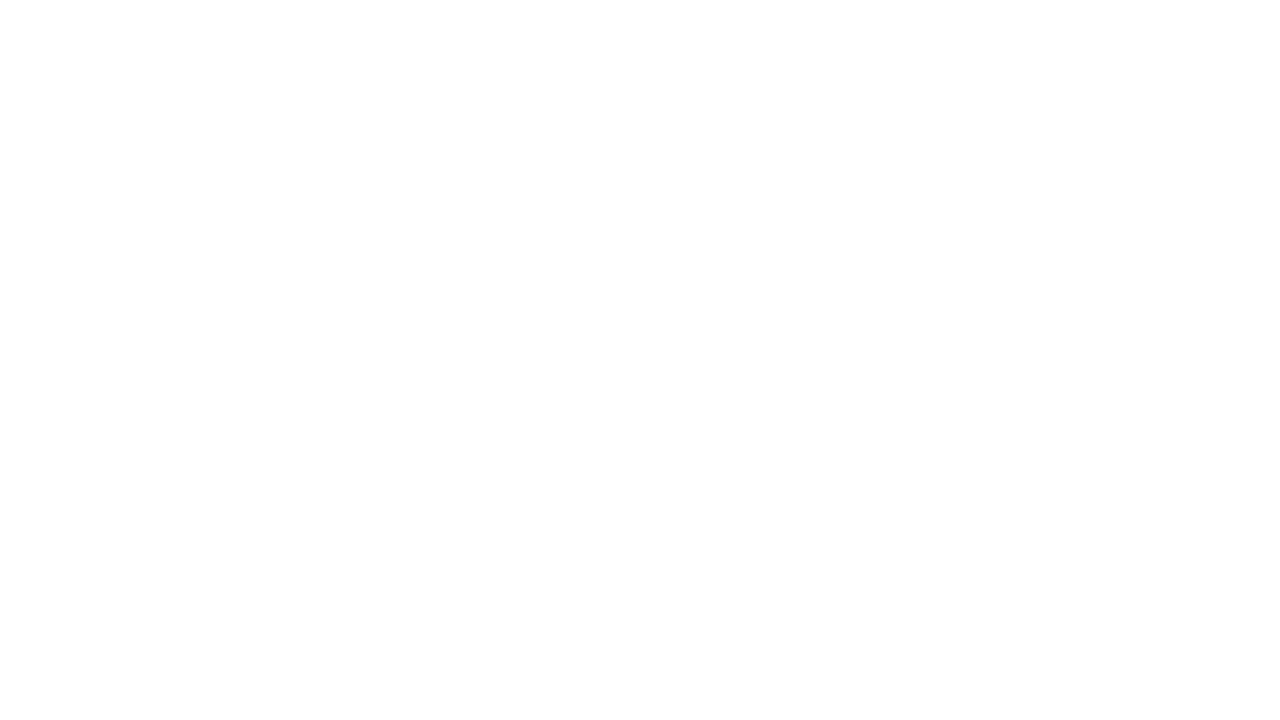

Form submitted successfully and navigated to thank you page
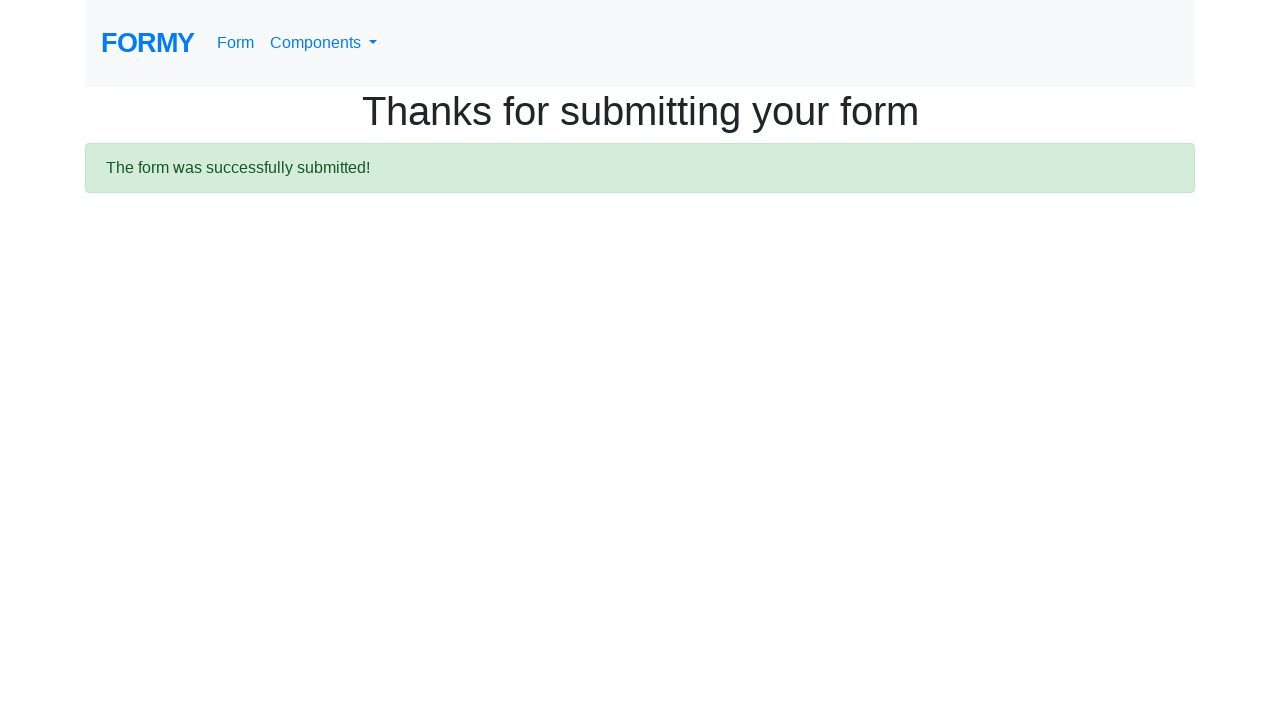

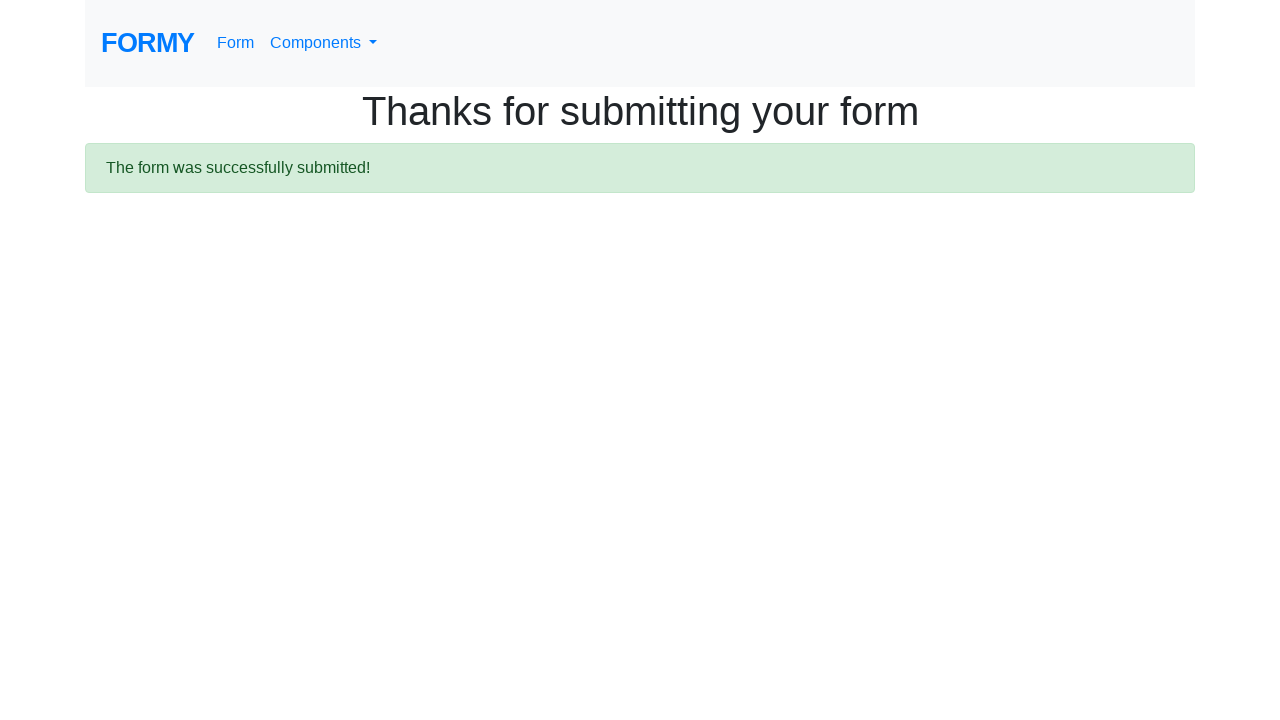